Tests date picker by opening it, navigating 10 months forward, and selecting the 15th day

Starting URL: https://kristinek.github.io/site/examples/actions

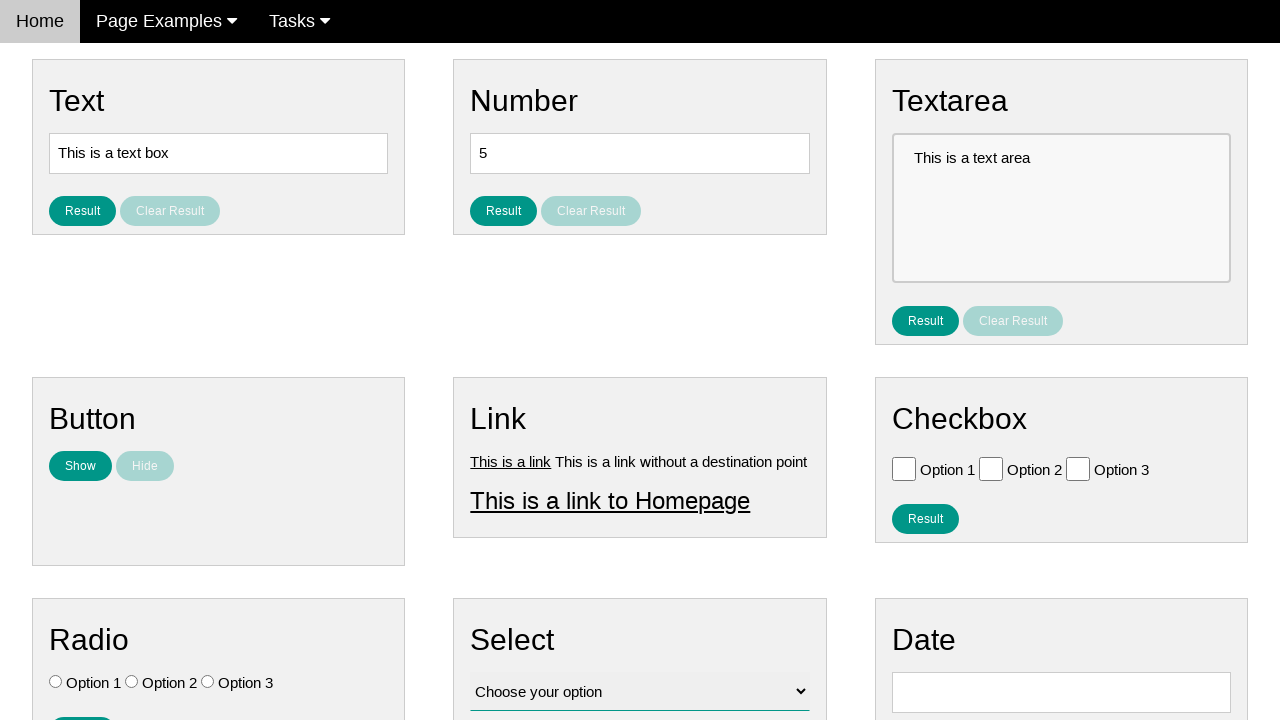

Opened date picker by clicking on input field at (1061, 692) on input#vfb-8
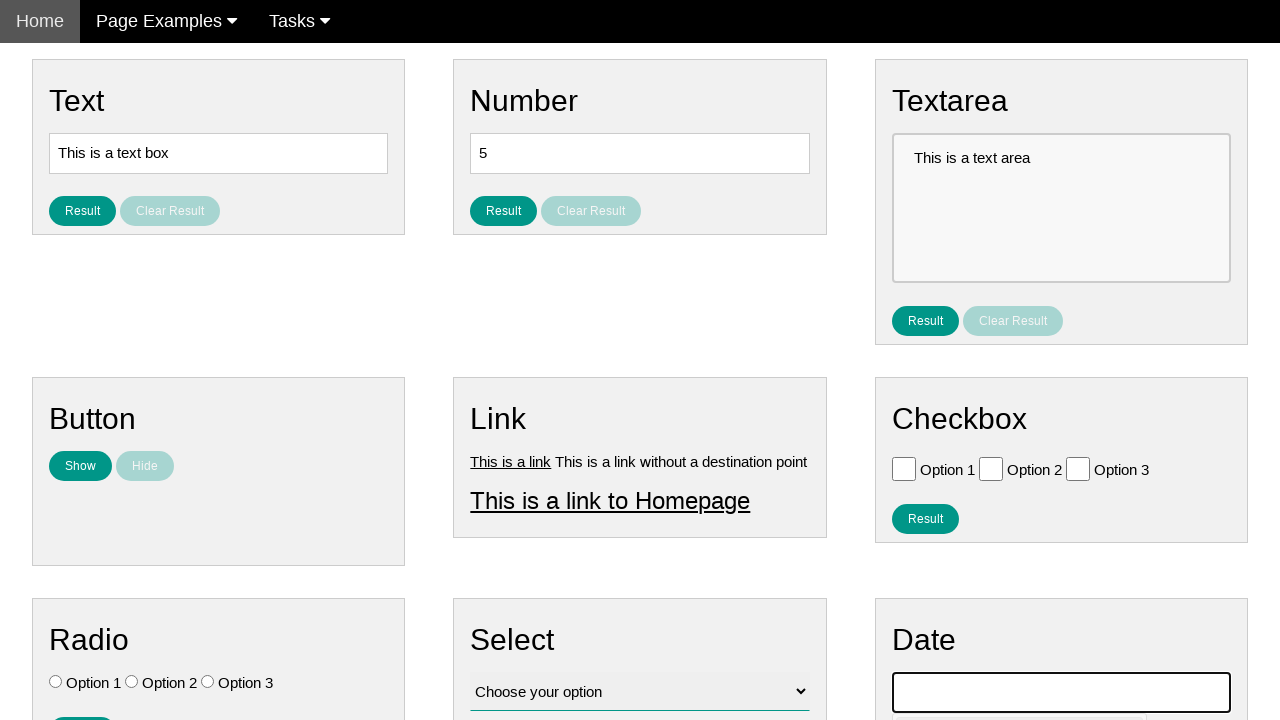

Navigated forward in calendar (month 1 of 10) at (1126, 408) on xpath=//span[text()='Next']
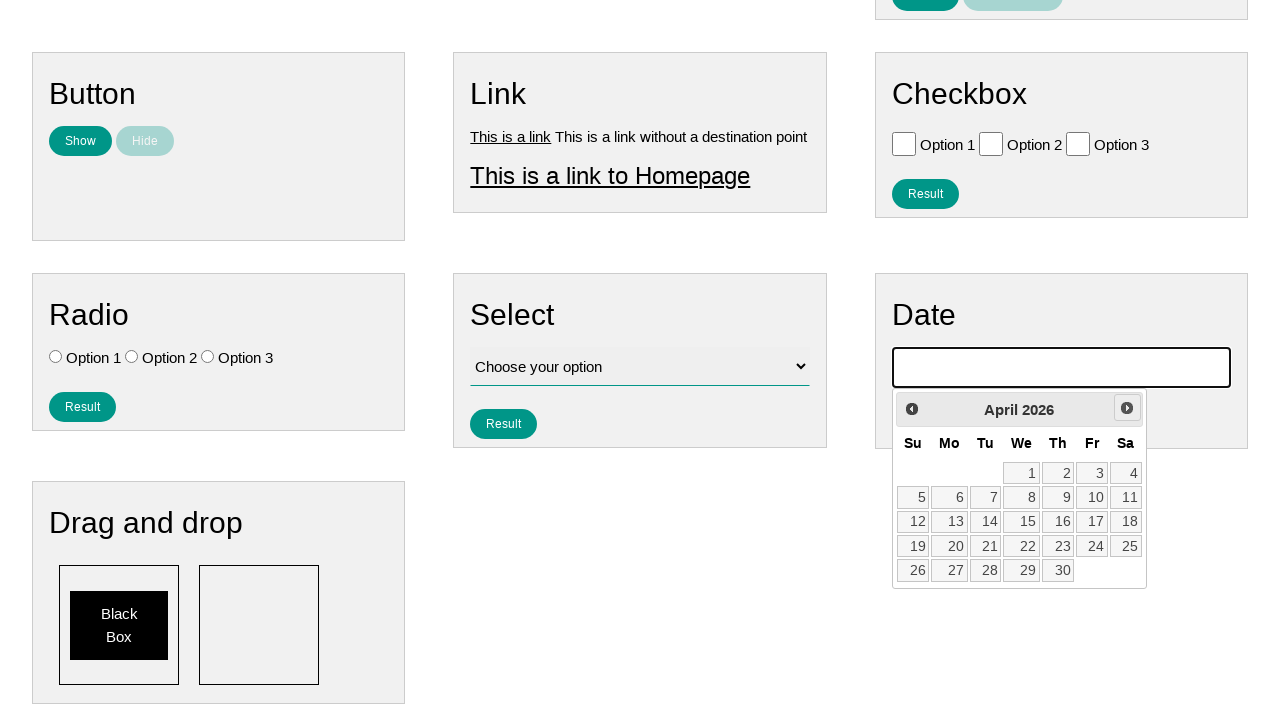

Navigated forward in calendar (month 2 of 10) at (1127, 408) on xpath=//span[text()='Next']
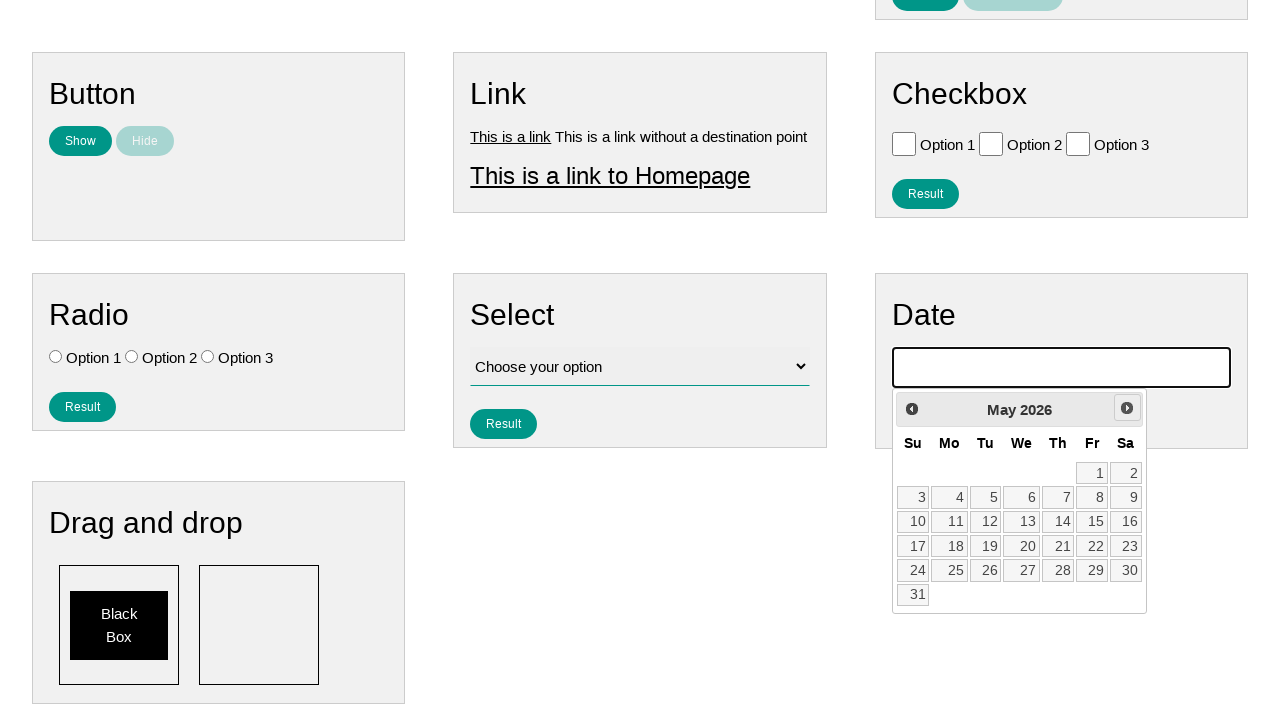

Navigated forward in calendar (month 3 of 10) at (1127, 408) on xpath=//span[text()='Next']
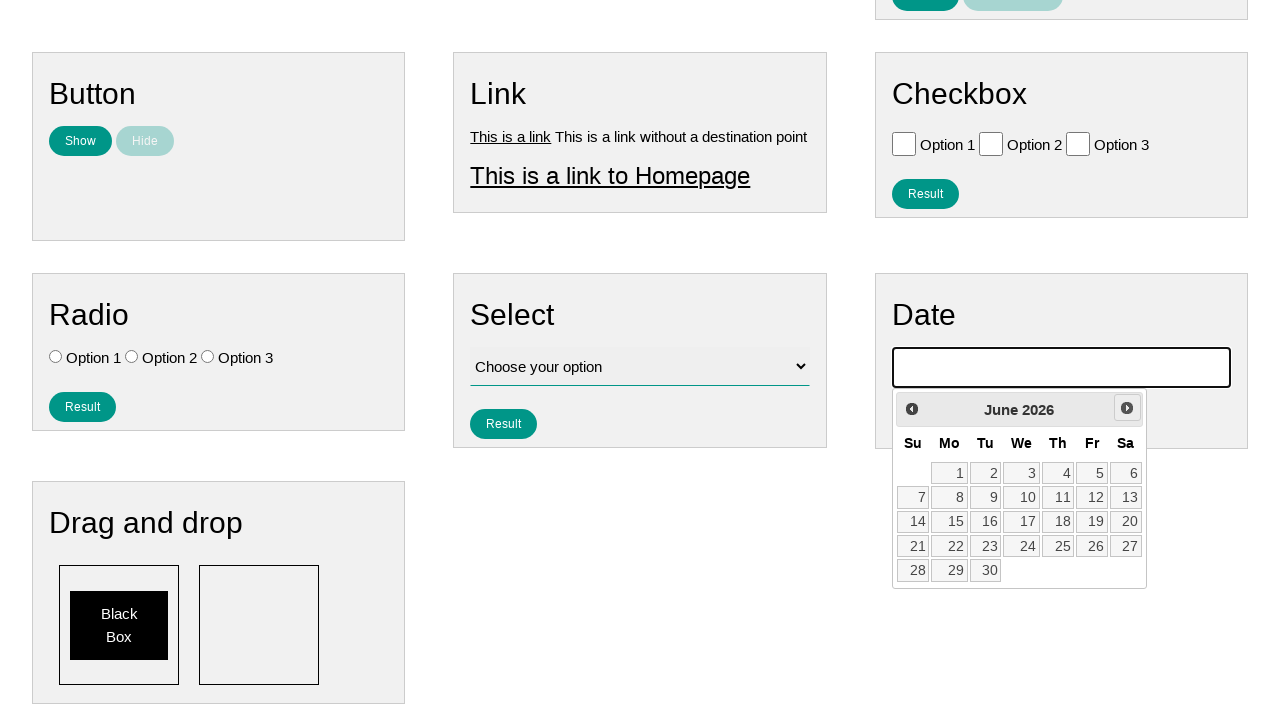

Navigated forward in calendar (month 4 of 10) at (1127, 408) on xpath=//span[text()='Next']
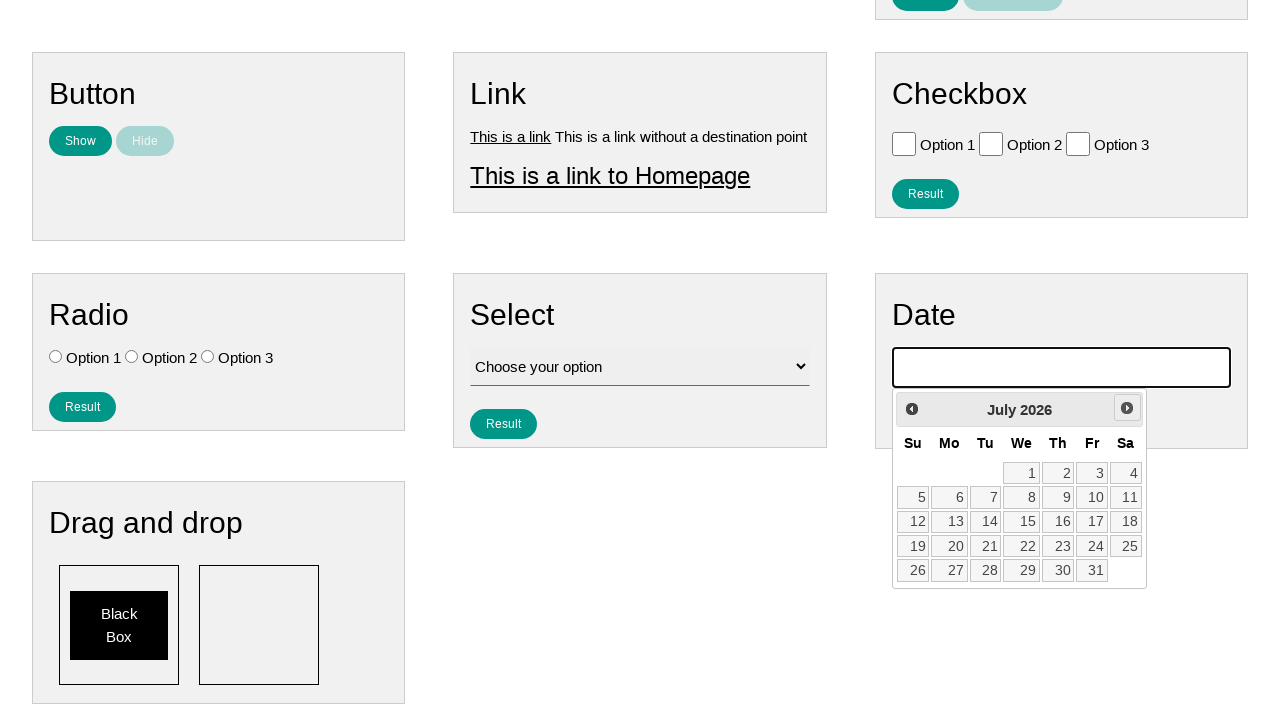

Navigated forward in calendar (month 5 of 10) at (1127, 408) on xpath=//span[text()='Next']
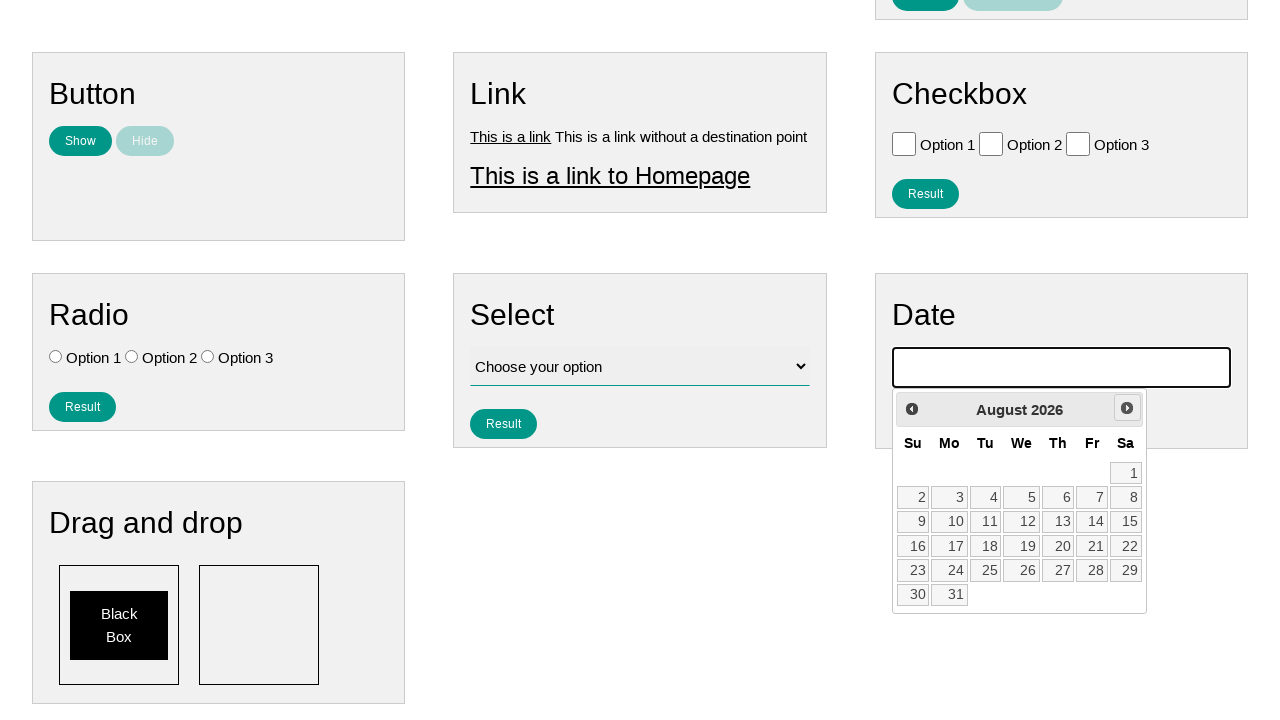

Navigated forward in calendar (month 6 of 10) at (1127, 408) on xpath=//span[text()='Next']
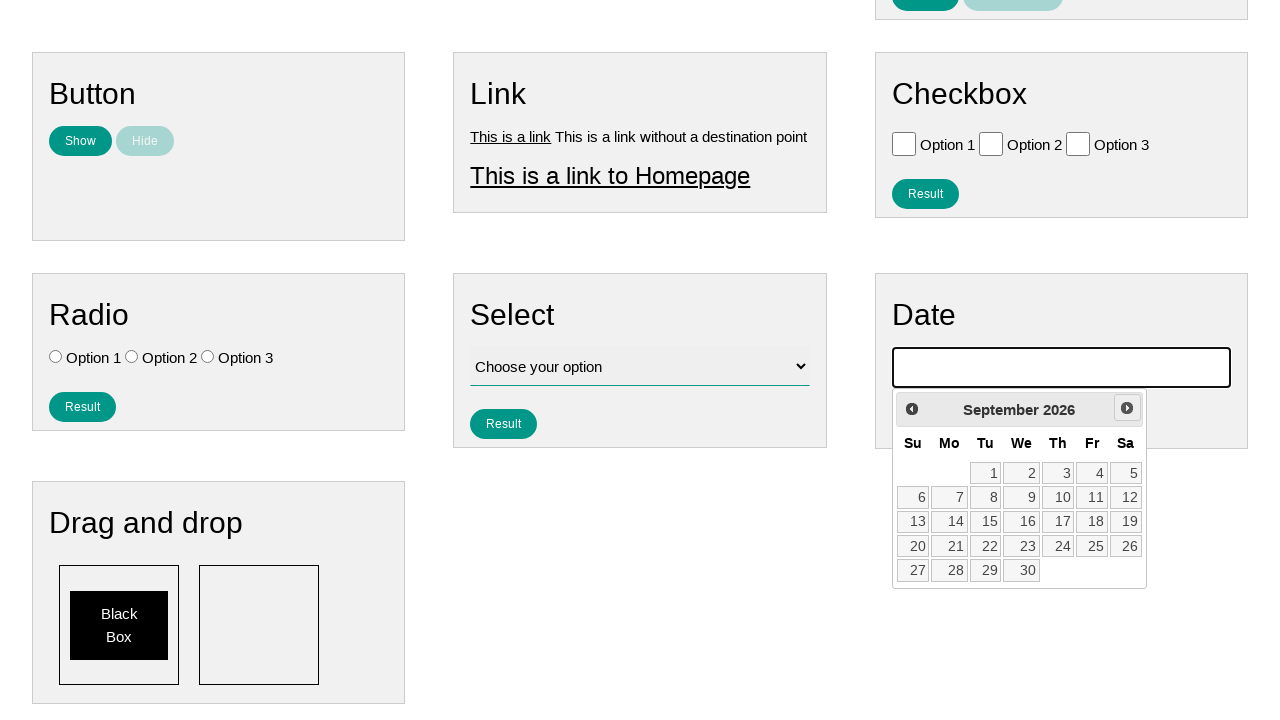

Navigated forward in calendar (month 7 of 10) at (1127, 408) on xpath=//span[text()='Next']
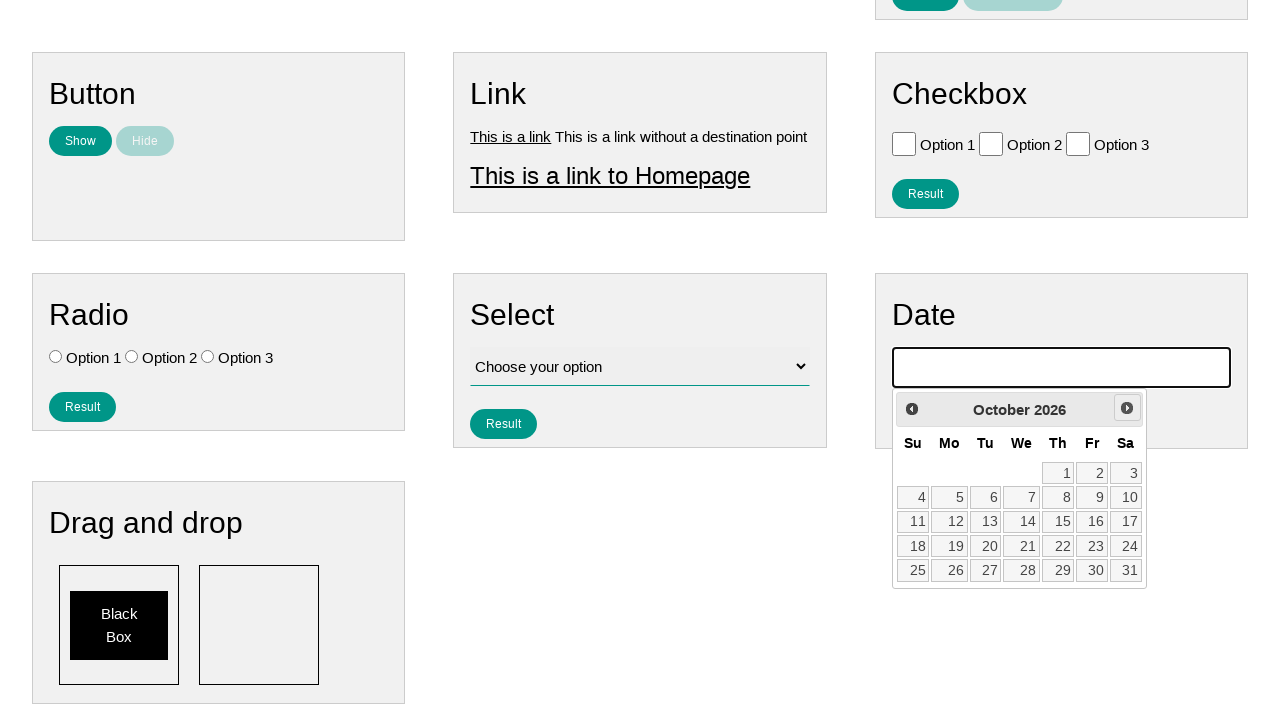

Navigated forward in calendar (month 8 of 10) at (1127, 408) on xpath=//span[text()='Next']
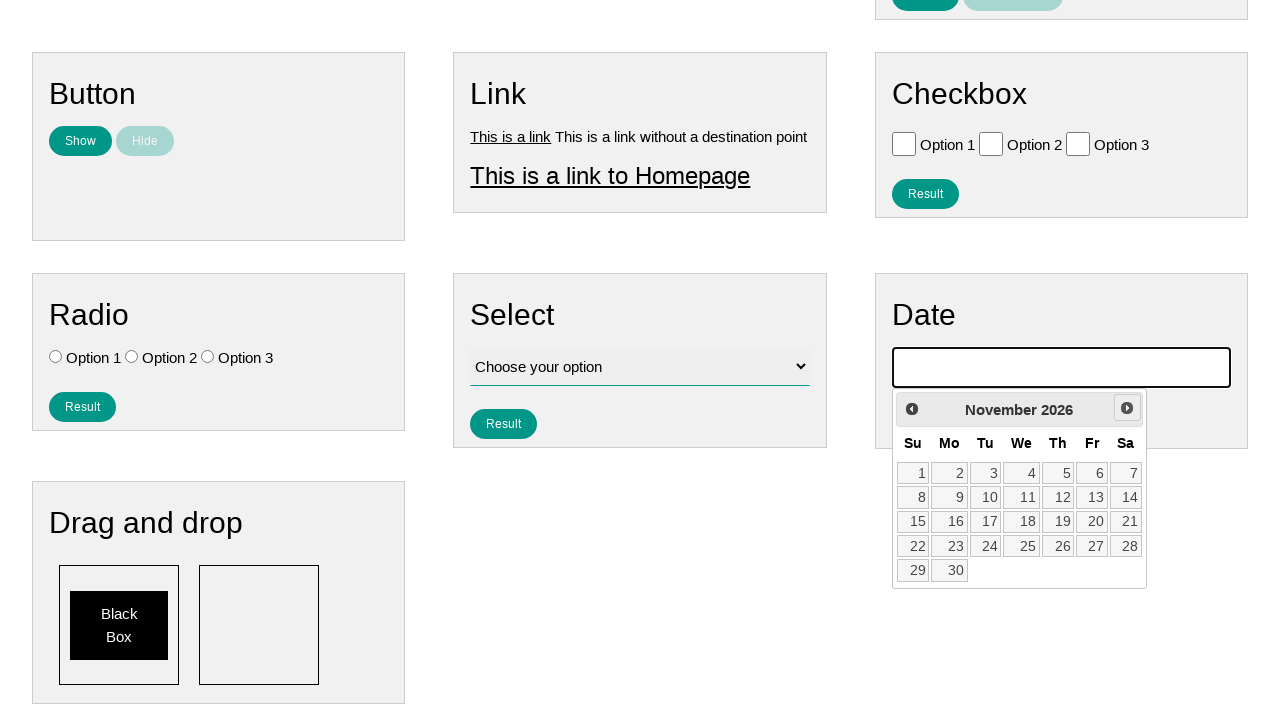

Navigated forward in calendar (month 9 of 10) at (1127, 408) on xpath=//span[text()='Next']
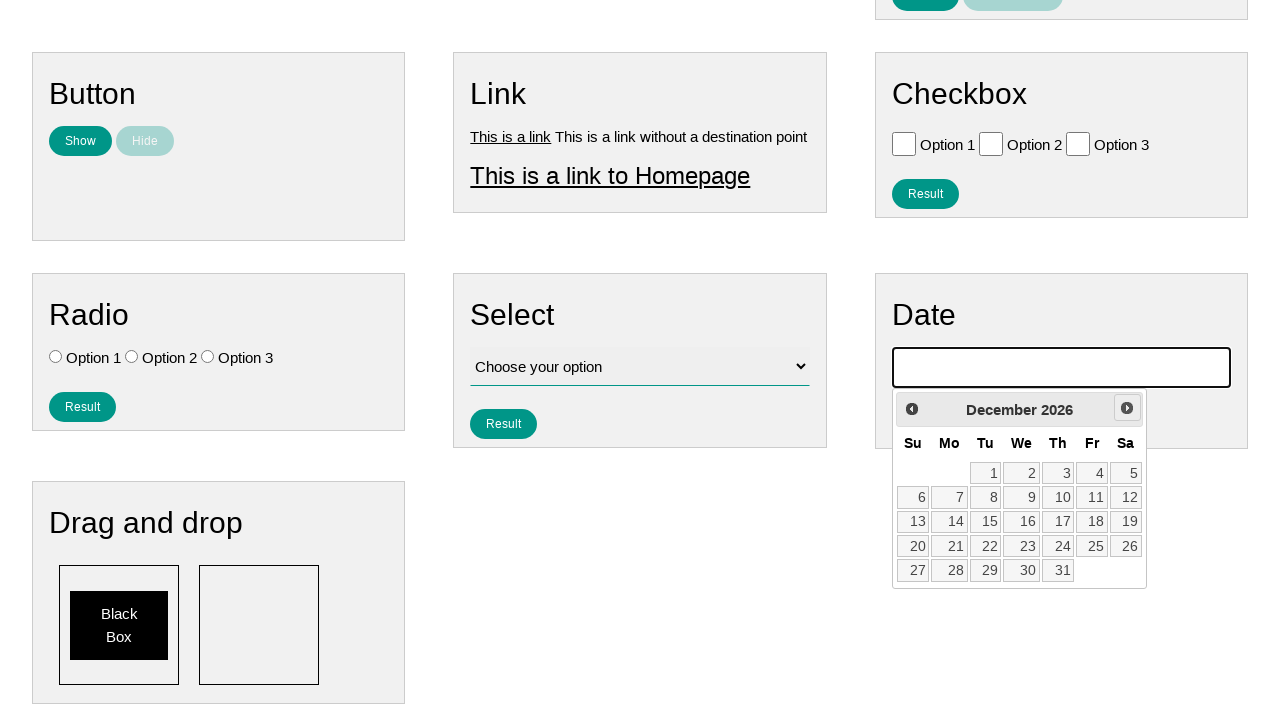

Navigated forward in calendar (month 10 of 10) at (1127, 408) on xpath=//span[text()='Next']
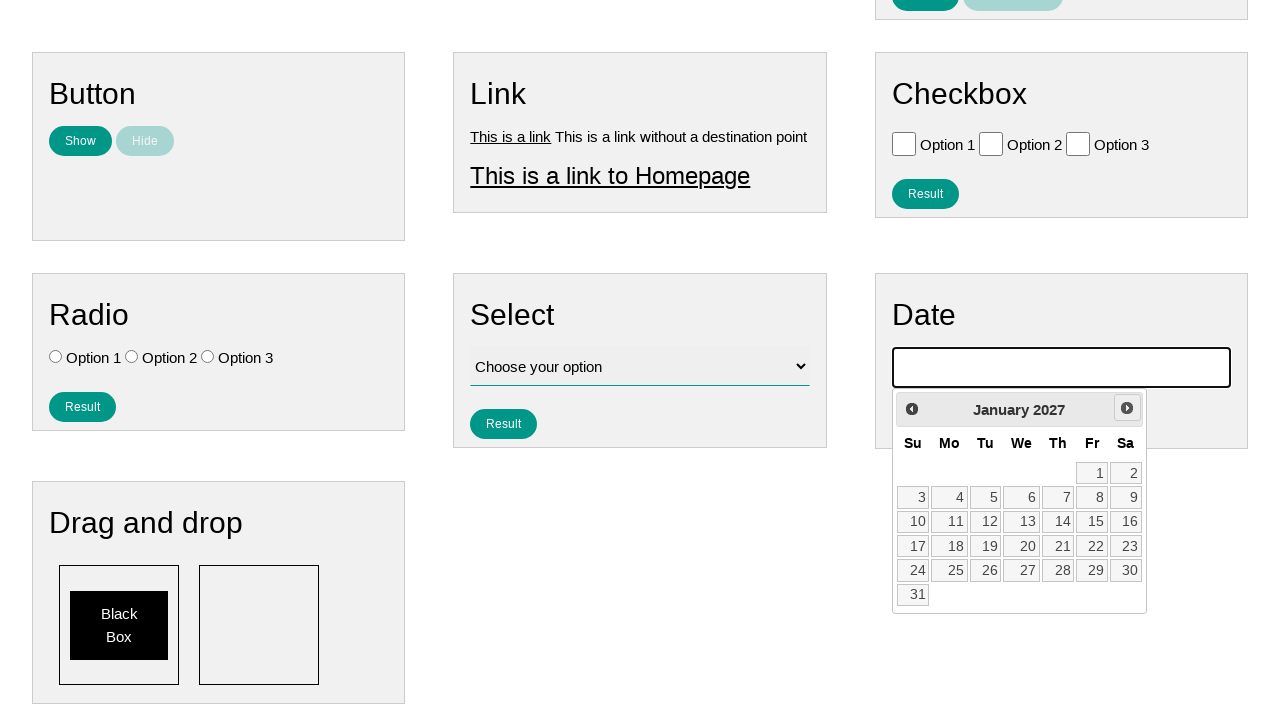

Selected the 15th day from the date picker at (1092, 522) on xpath=//a[text()='15']
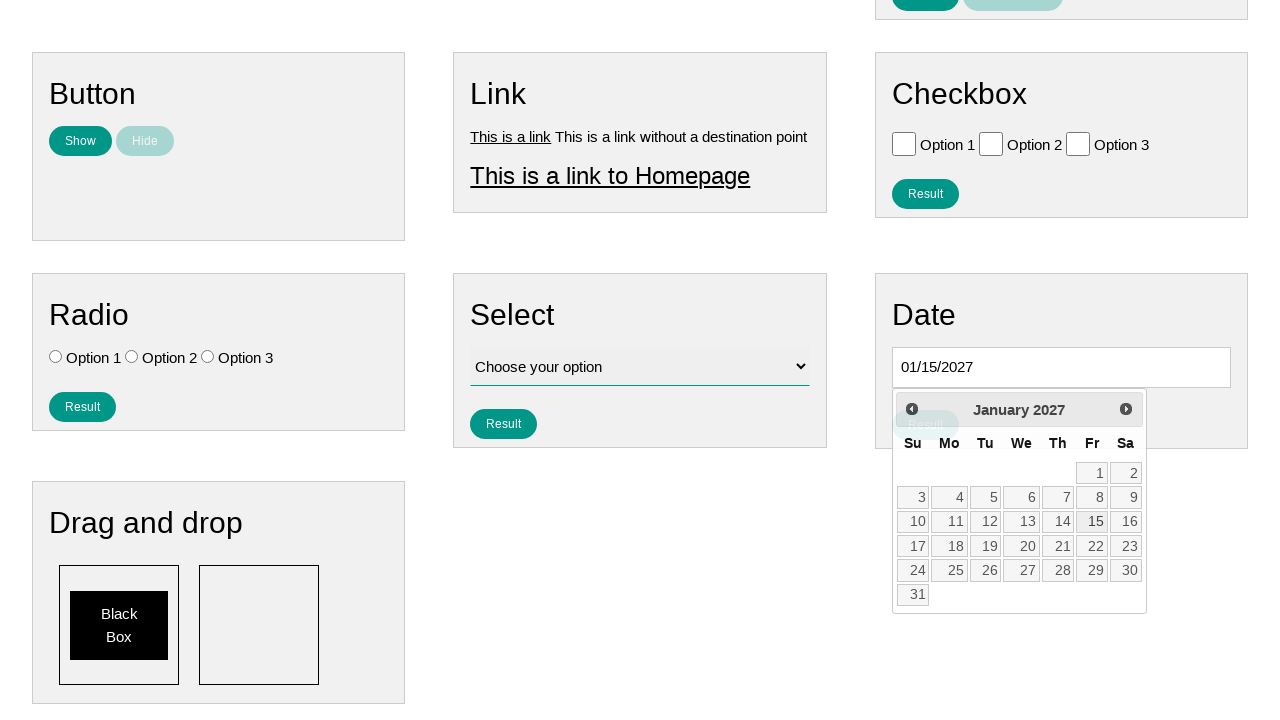

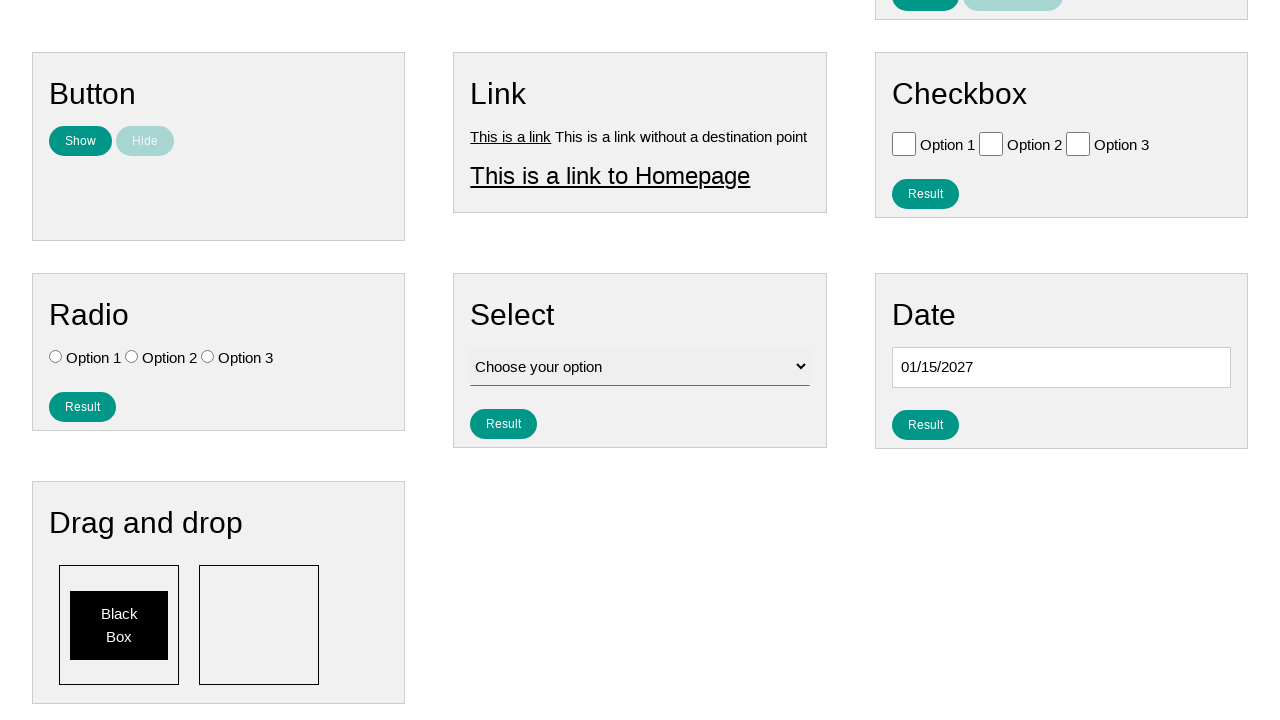